Tests simple form demo by filling a message input field with text

Starting URL: https://www.lambdatest.com/selenium-playground/simple-form-demo

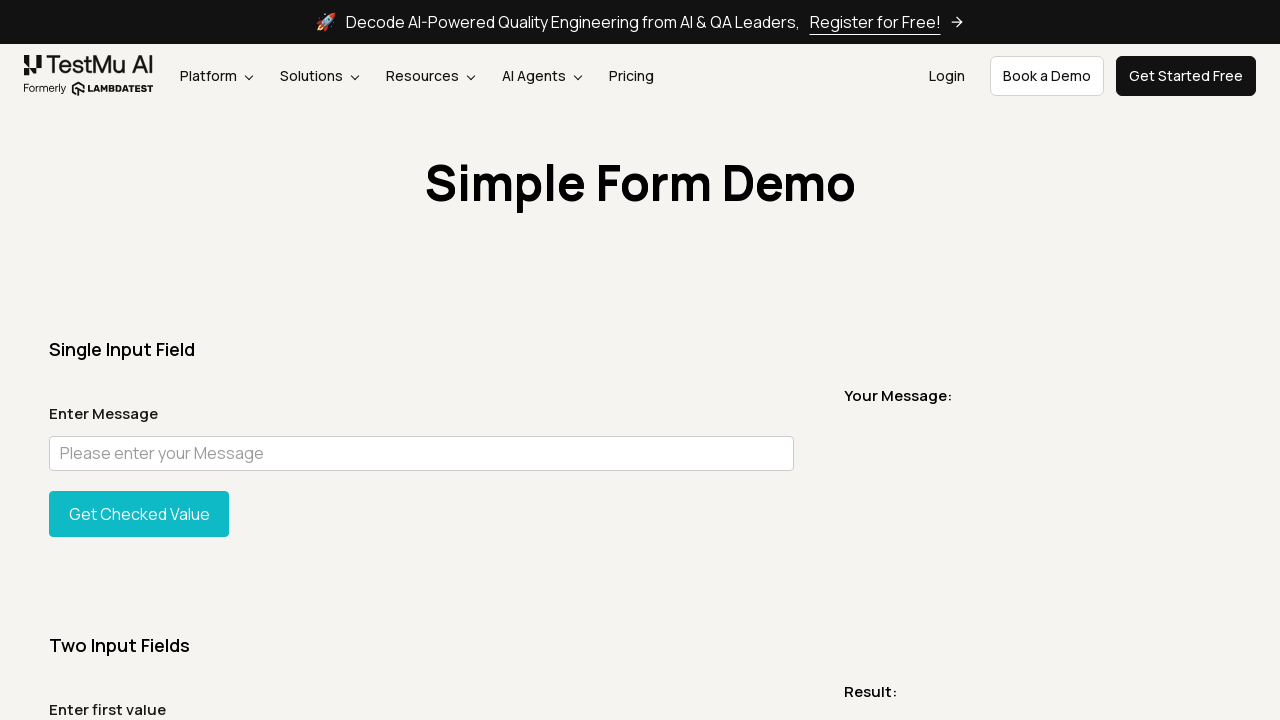

Filled message input field with 'hividya' on internal:attr=[placeholder="Please enter your Message"i]
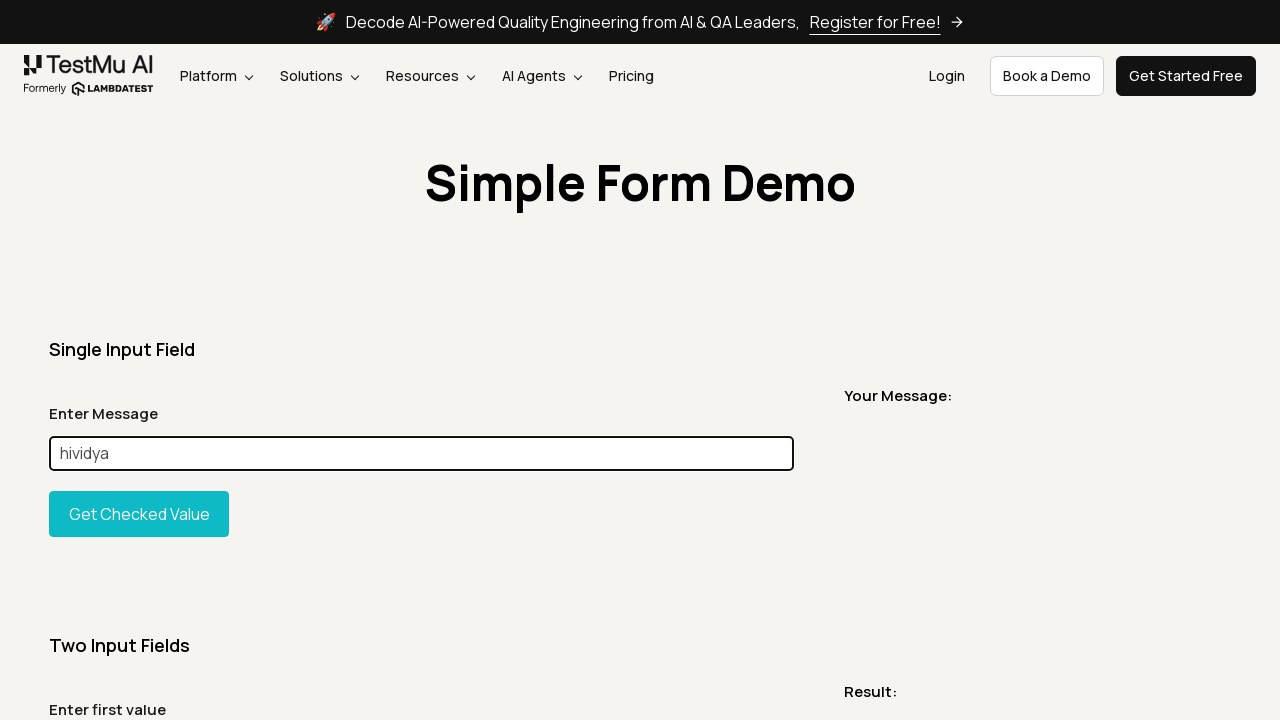

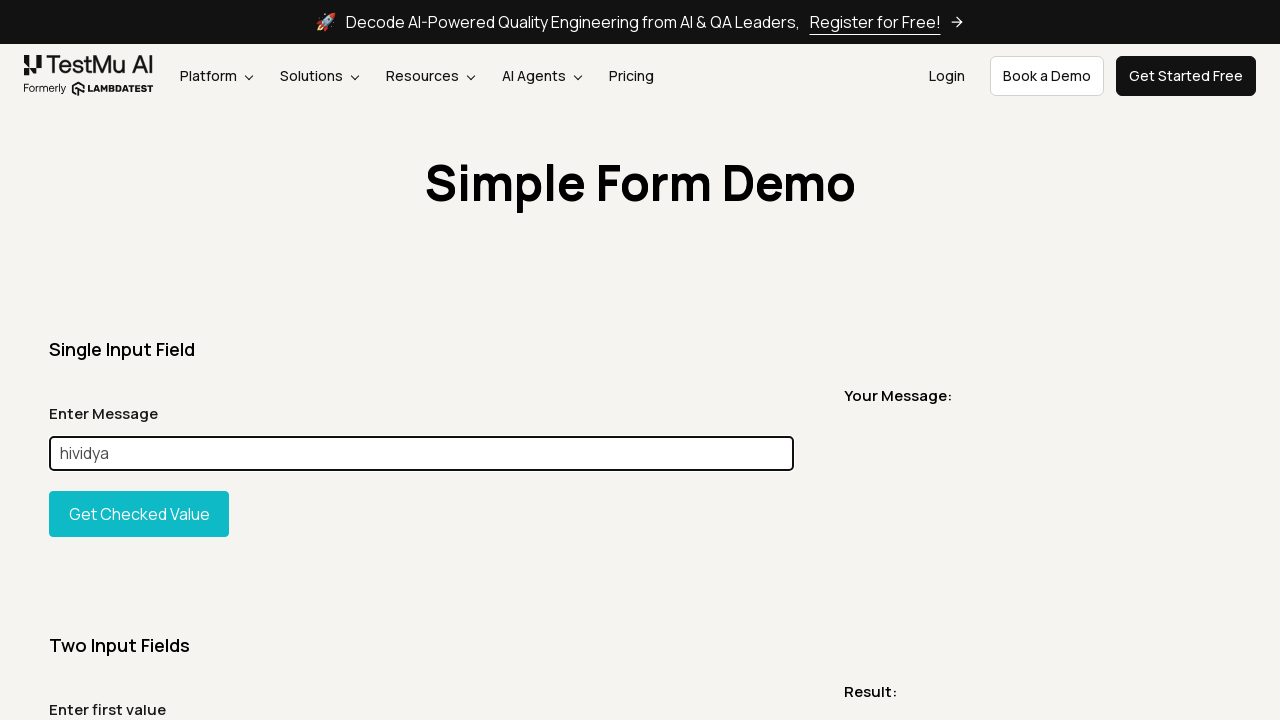